Validates that the drink "Milk" is available in the form's favorite drink section

Starting URL: https://practice-automation.com/

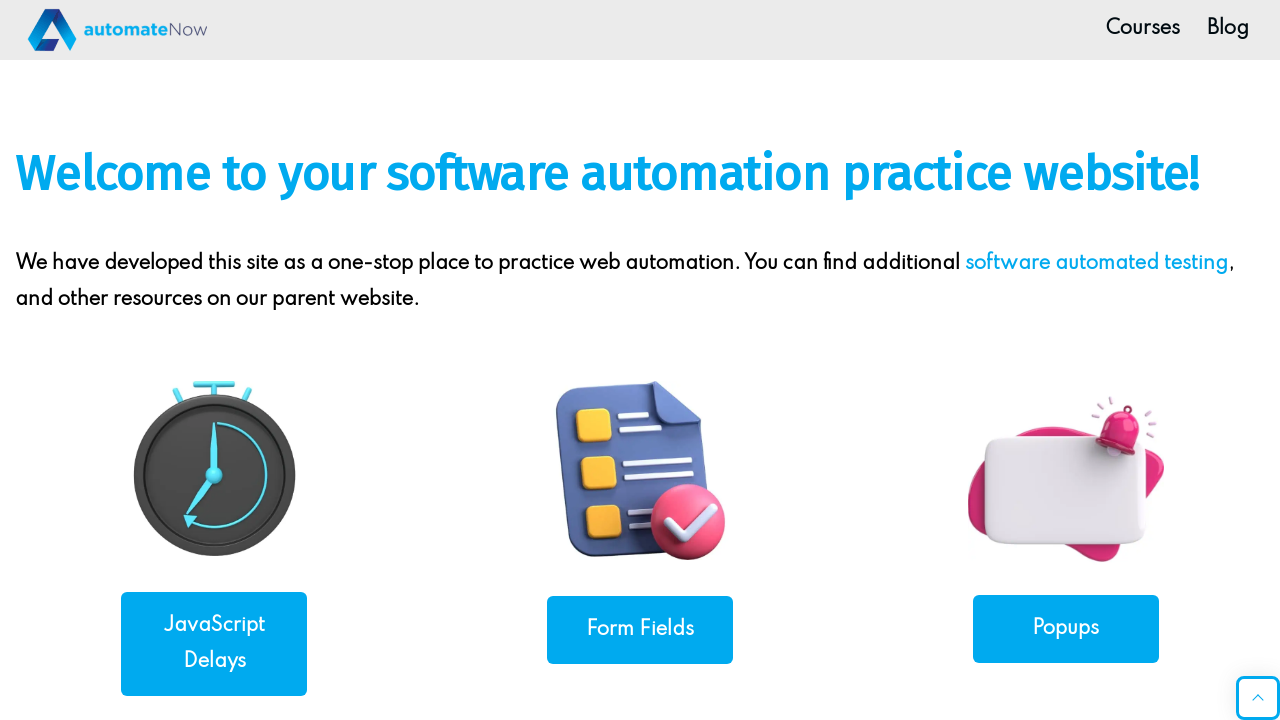

Clicked on form fields link at (640, 630) on a[href*='form-fields']
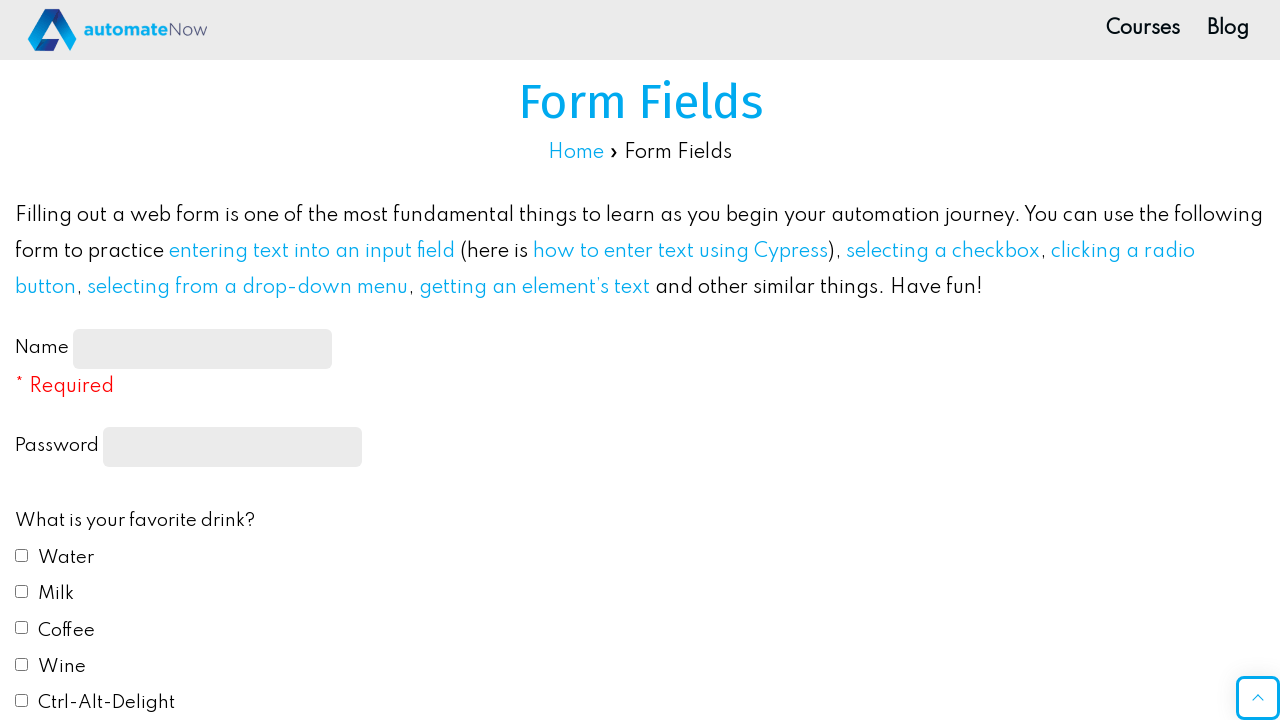

Feedback form loaded successfully
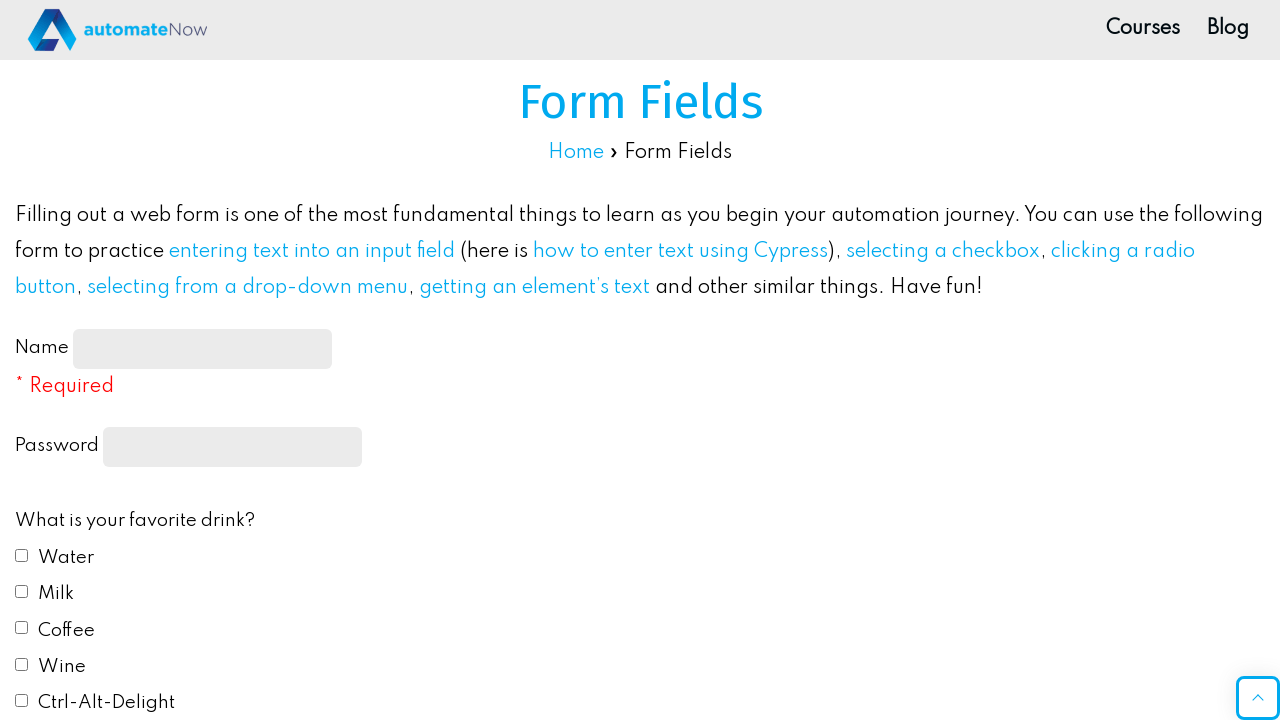

Located Milk drink option in favorite drink section
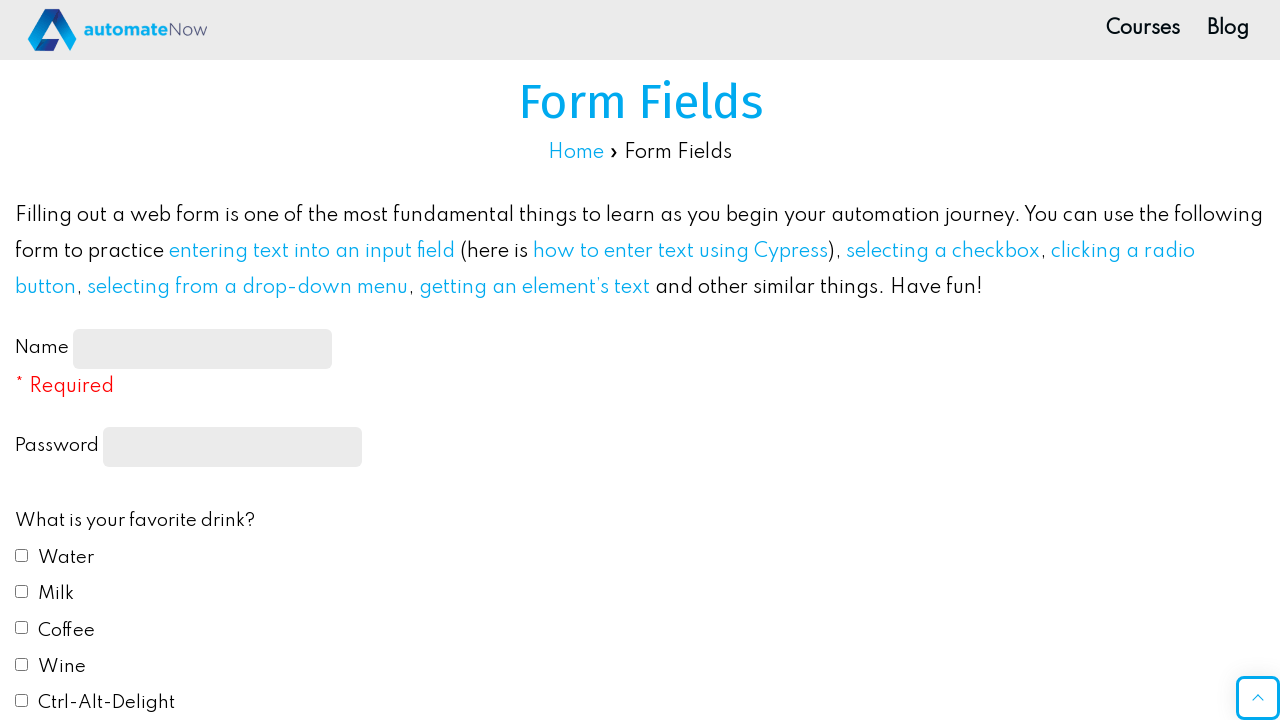

Verified that 'Milk' drink option is visible and available
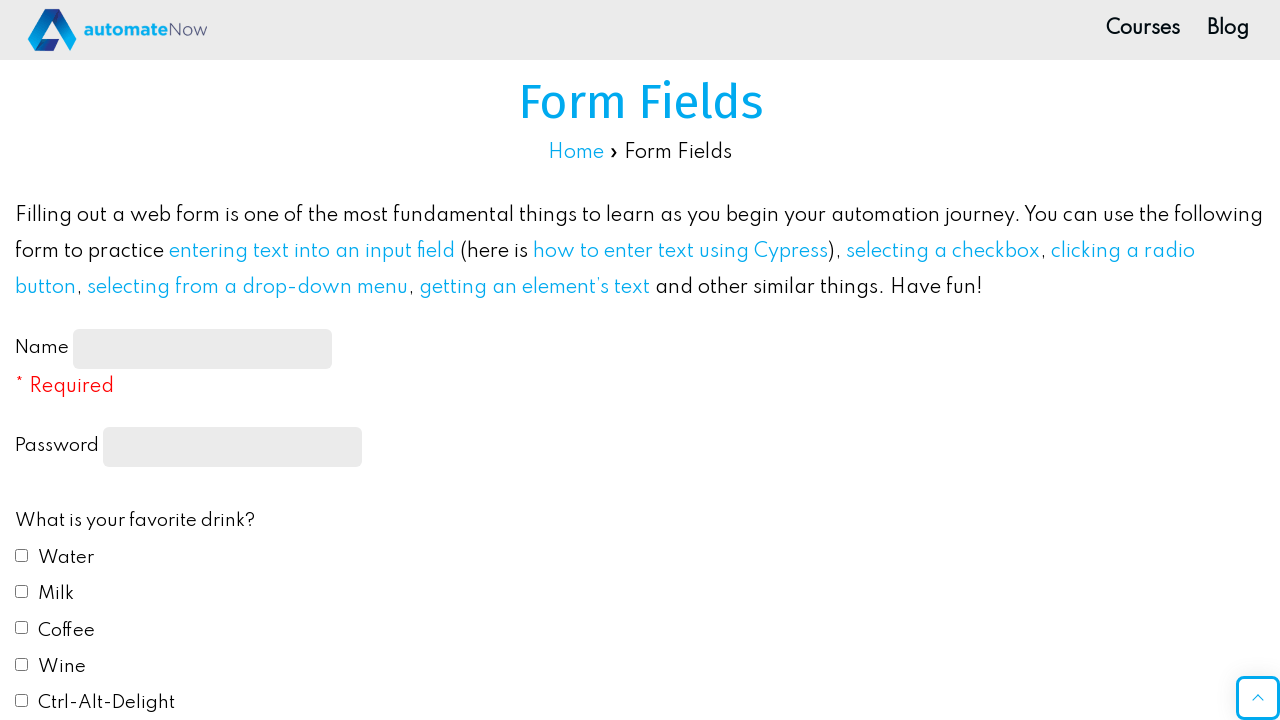

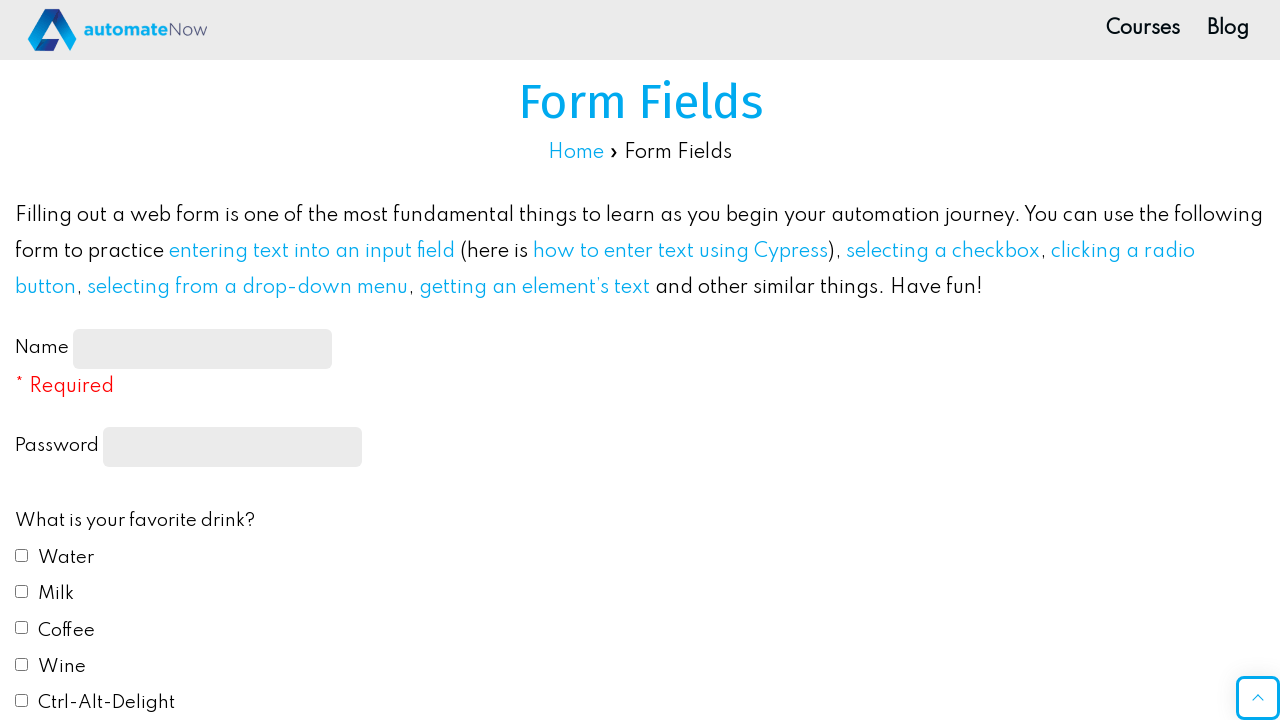